Tests dropdown list functionality by iterating through options, selecting "Option 1", and verifying the selection was successful.

Starting URL: http://the-internet.herokuapp.com/dropdown

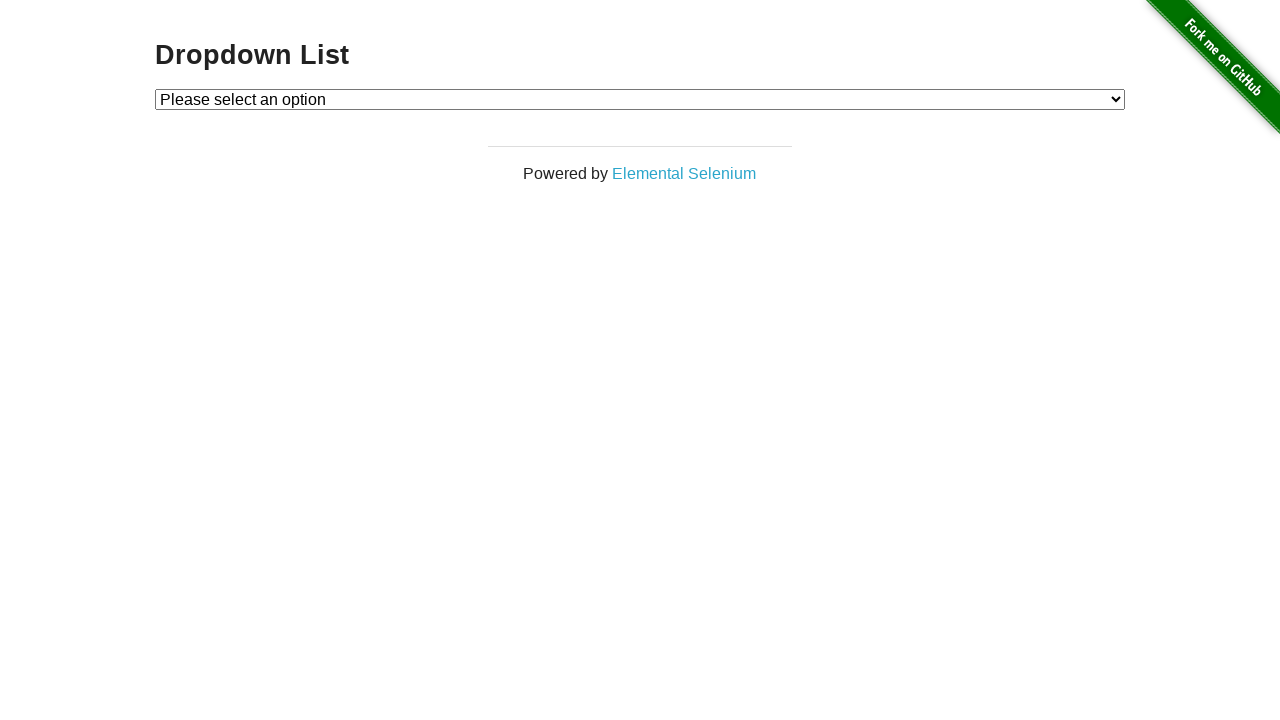

Dropdown element loaded and is visible
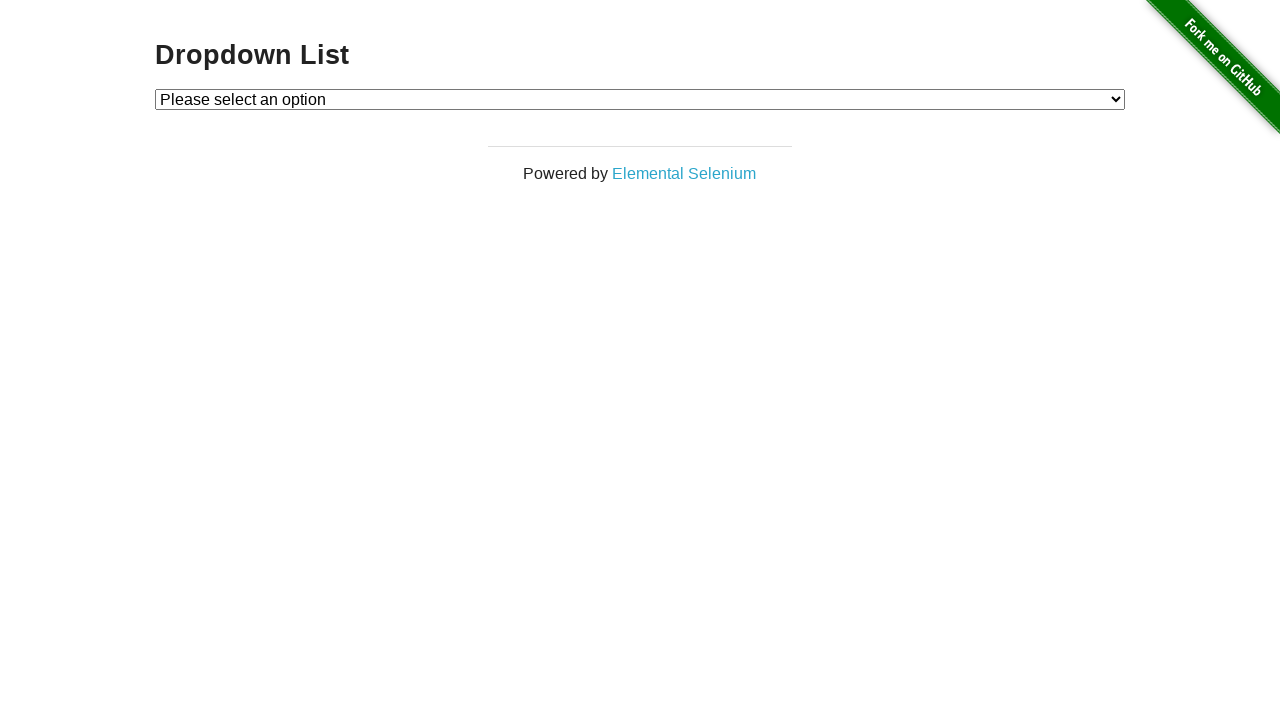

Selected 'Option 1' from dropdown list on #dropdown
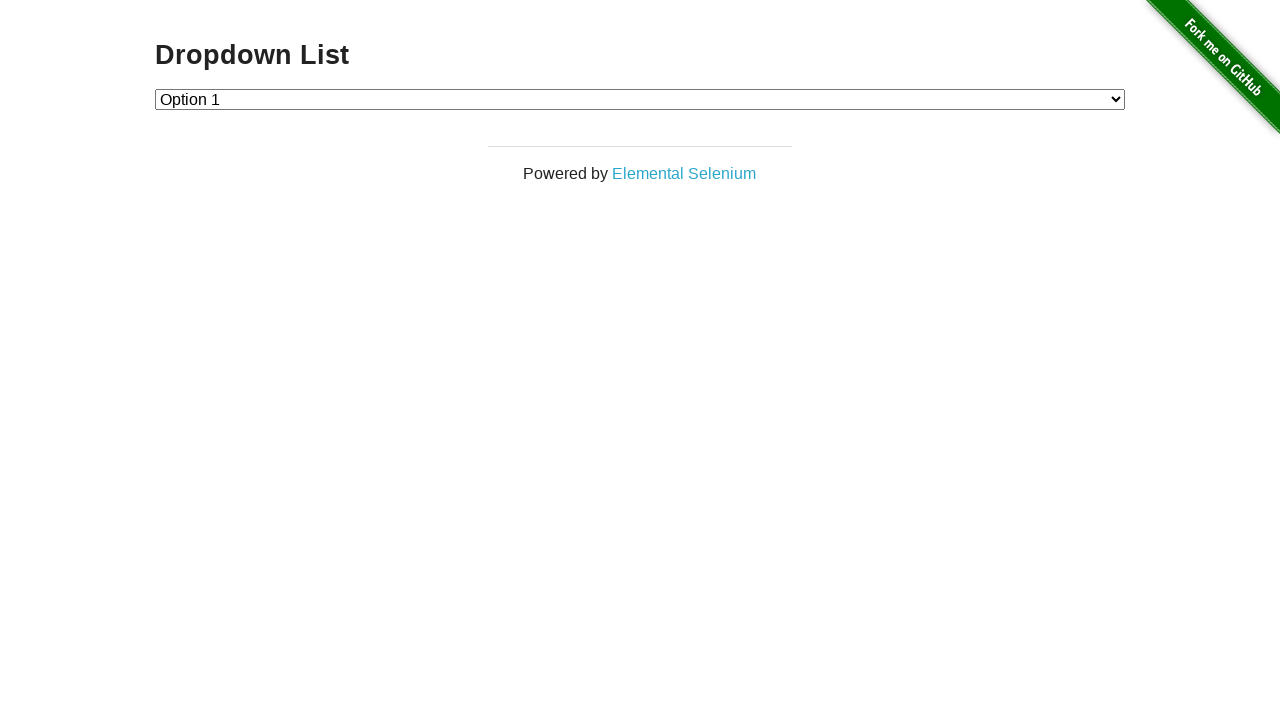

Retrieved the selected dropdown value
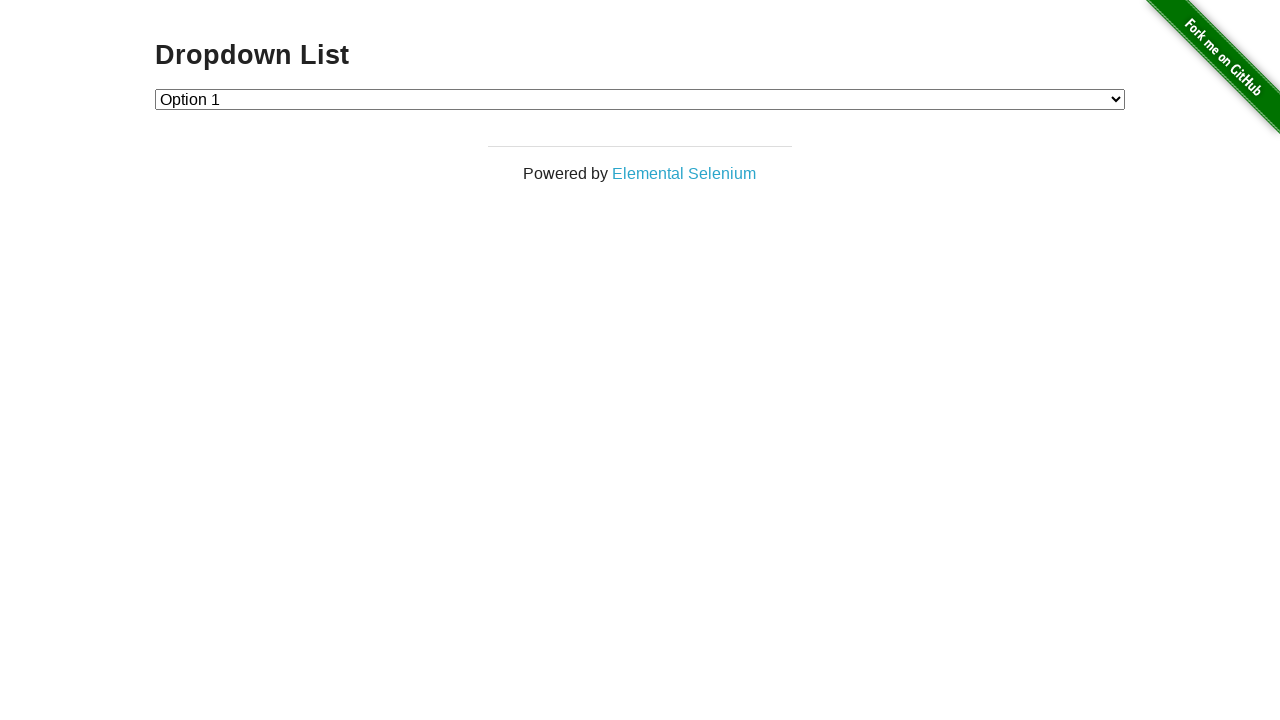

Verified that 'Option 1' was successfully selected (value='1')
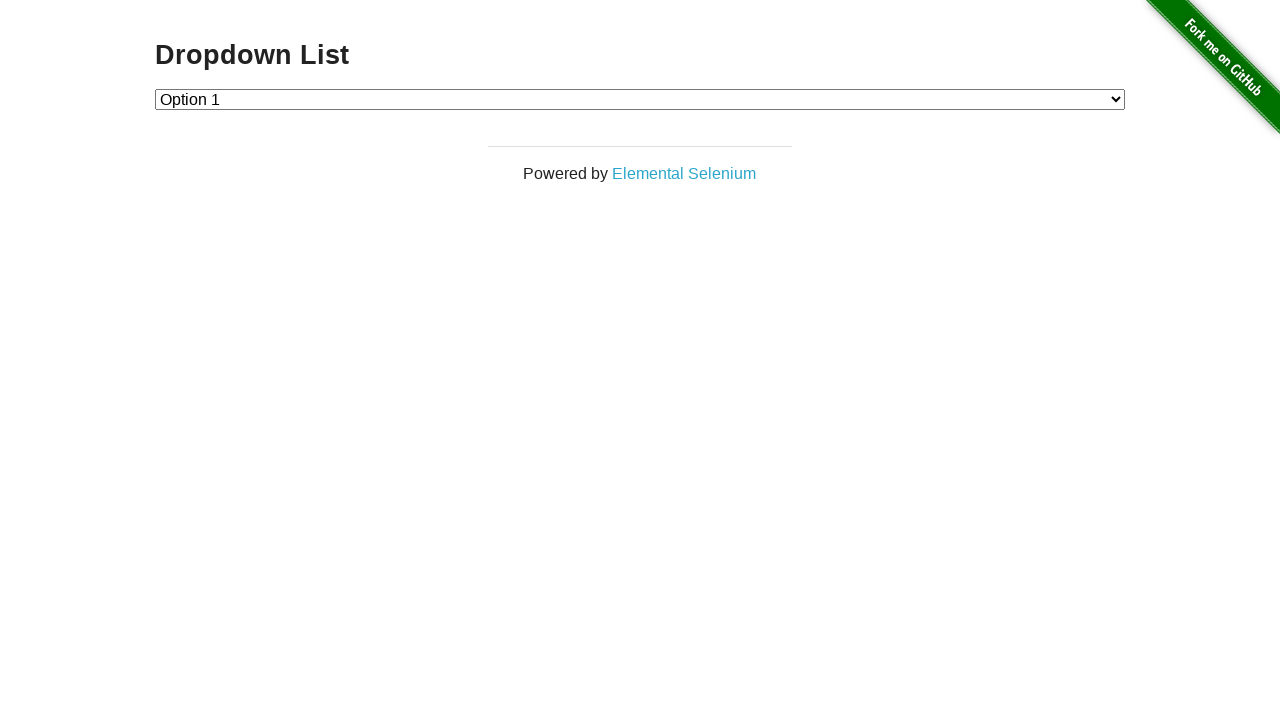

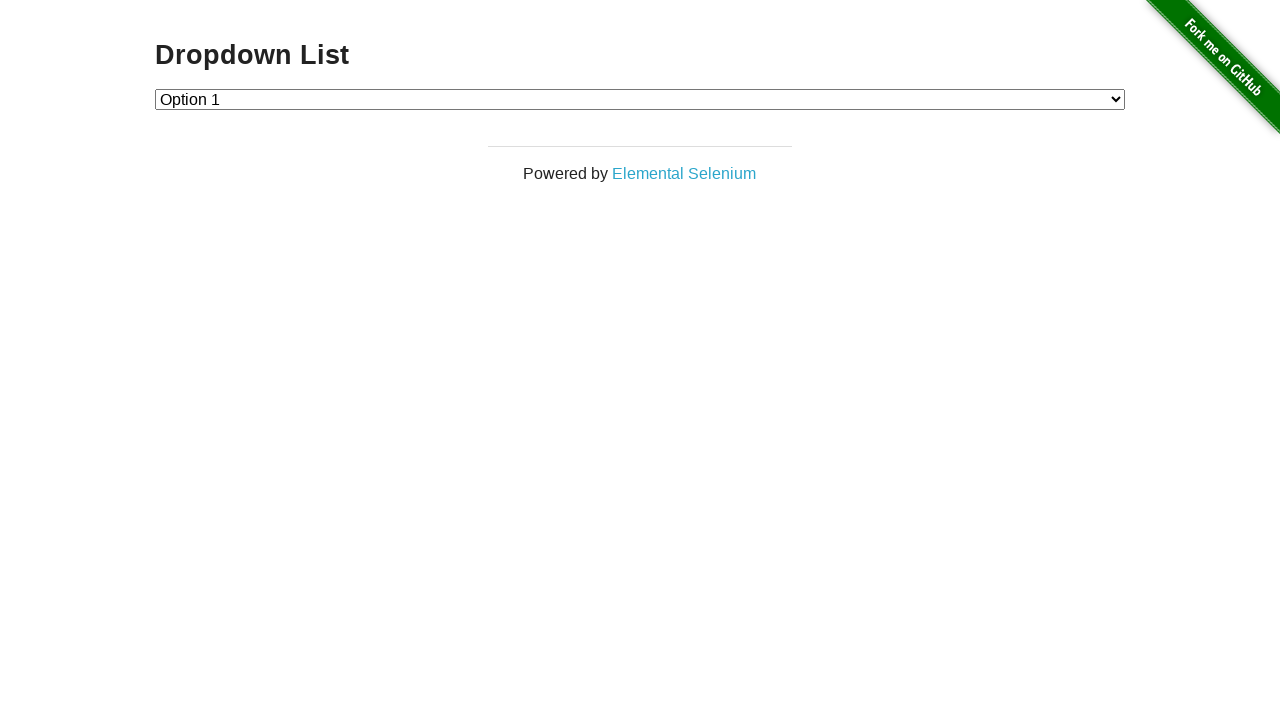